Tests dynamic loading by clicking Start, waiting for loading indicator to disappear, and verifying the Hello World message appears

Starting URL: https://the-internet.herokuapp.com/dynamic_loading/1

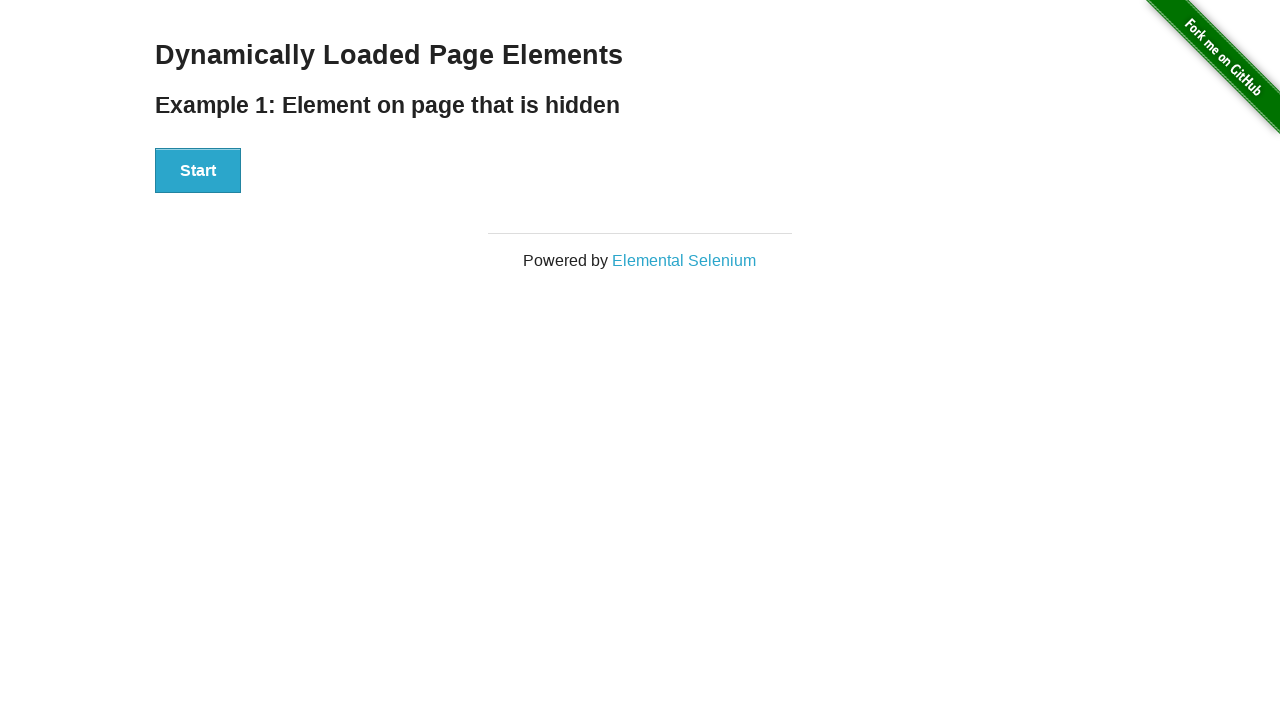

Navigated to dynamic loading test page
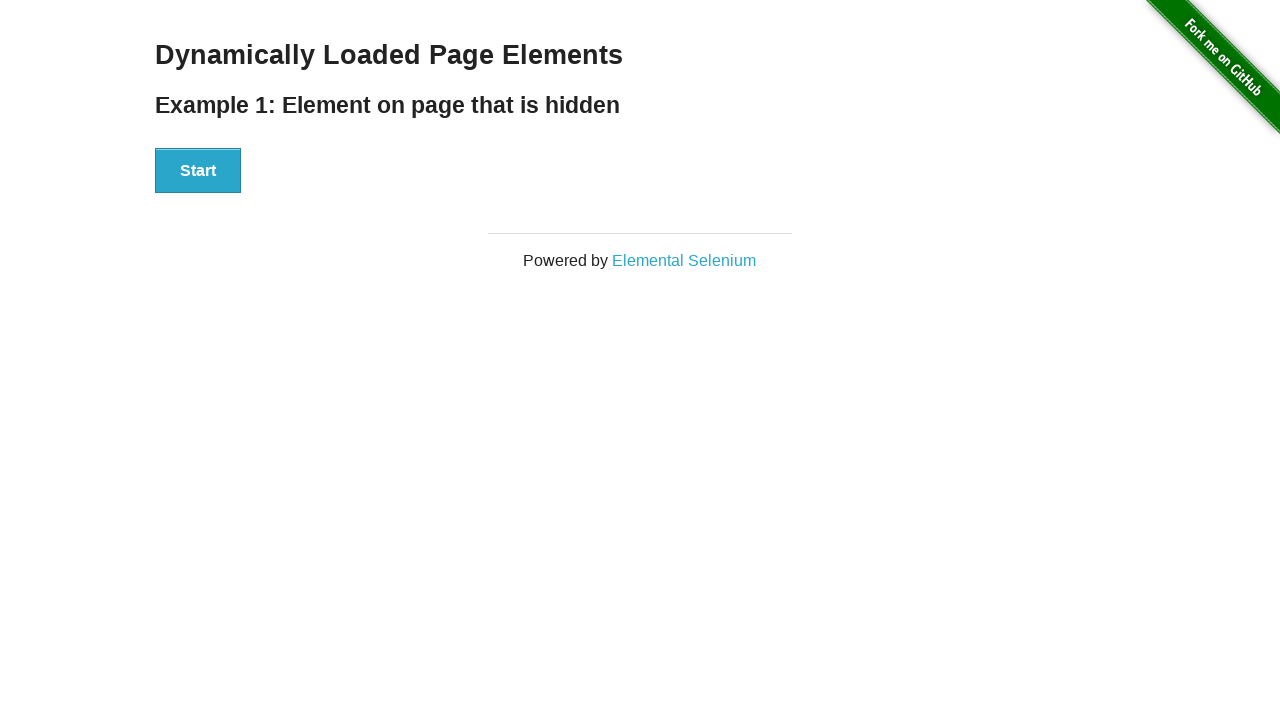

Clicked the Start button at (198, 171) on #start button
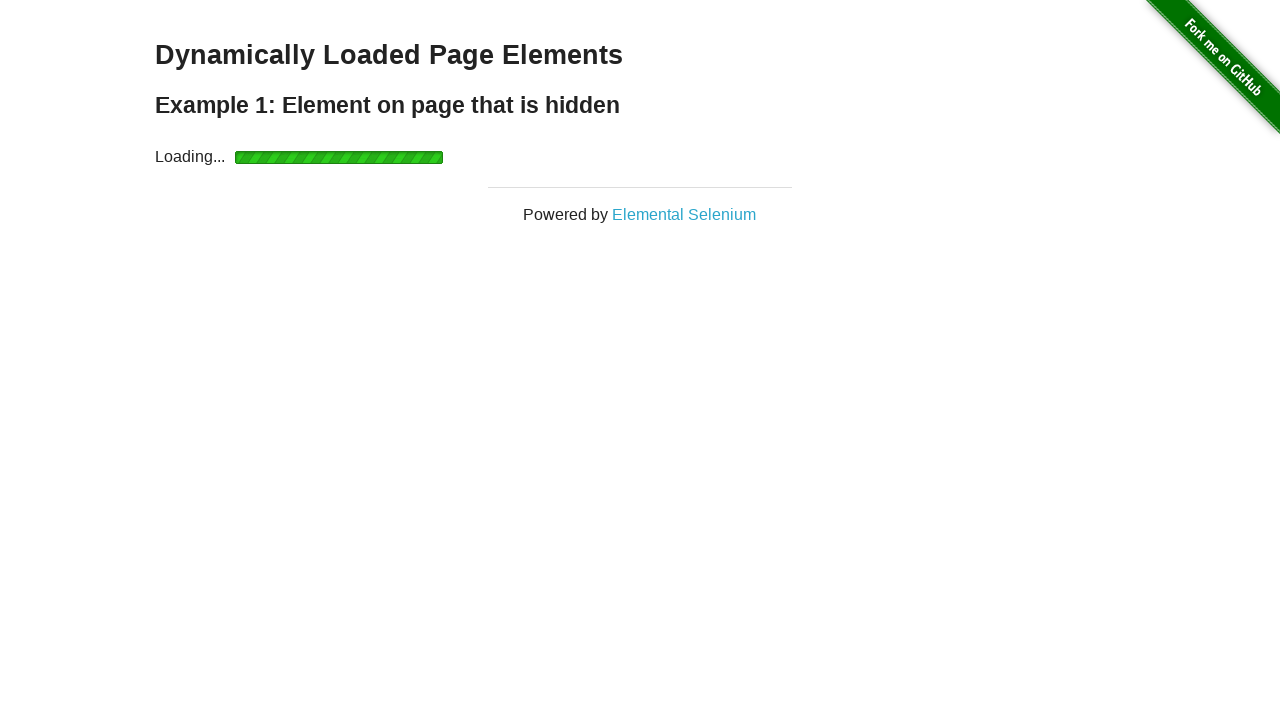

Loading indicator appeared
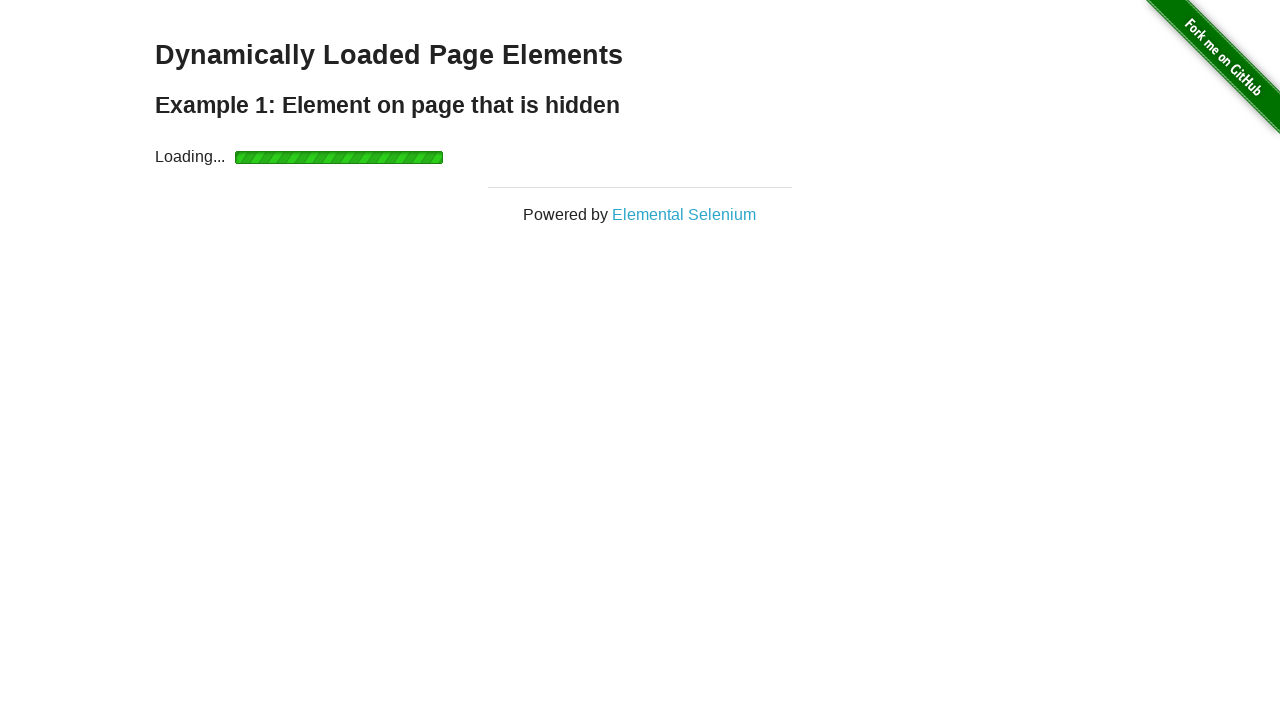

Loading indicator disappeared
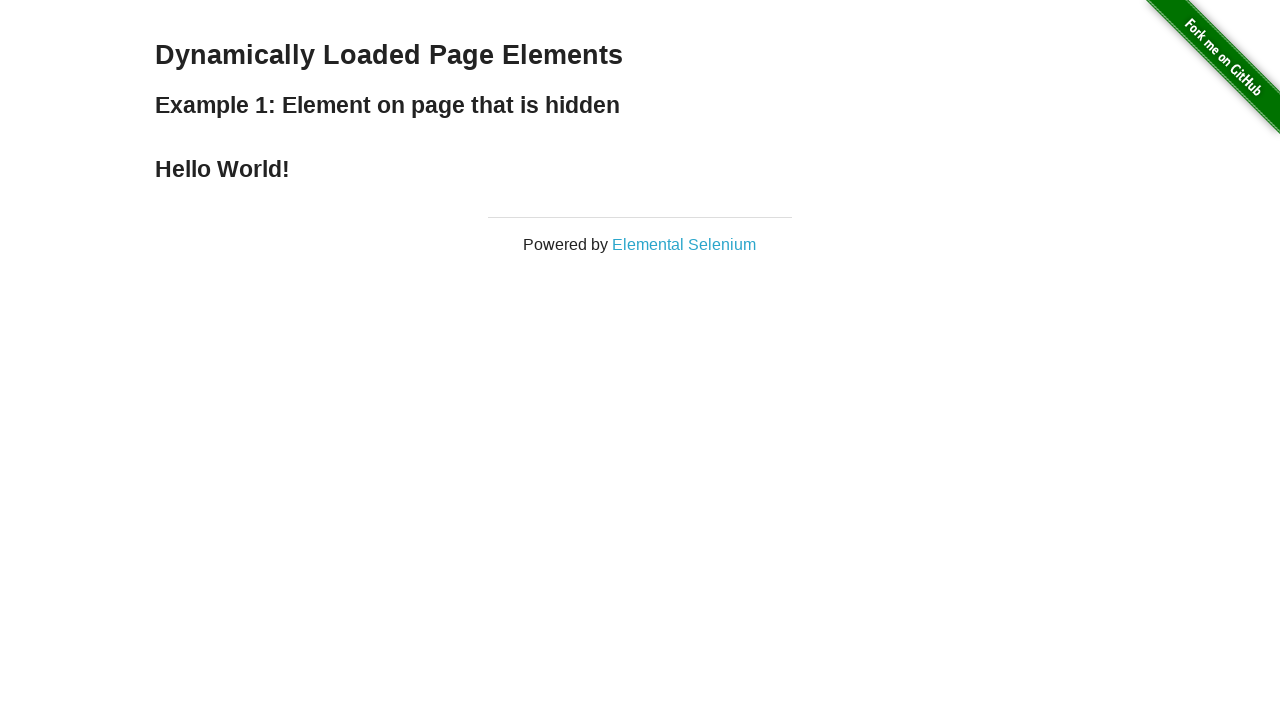

Retrieved finish message text
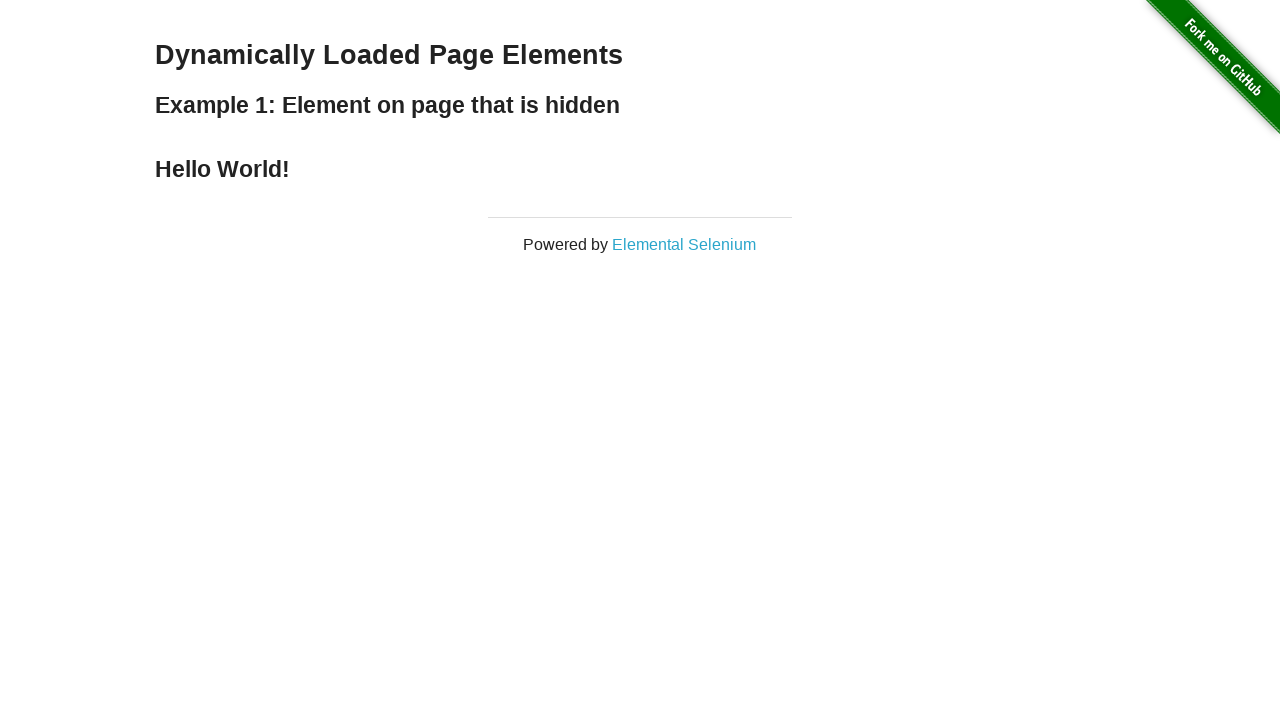

Verified 'Hello World!' message is present
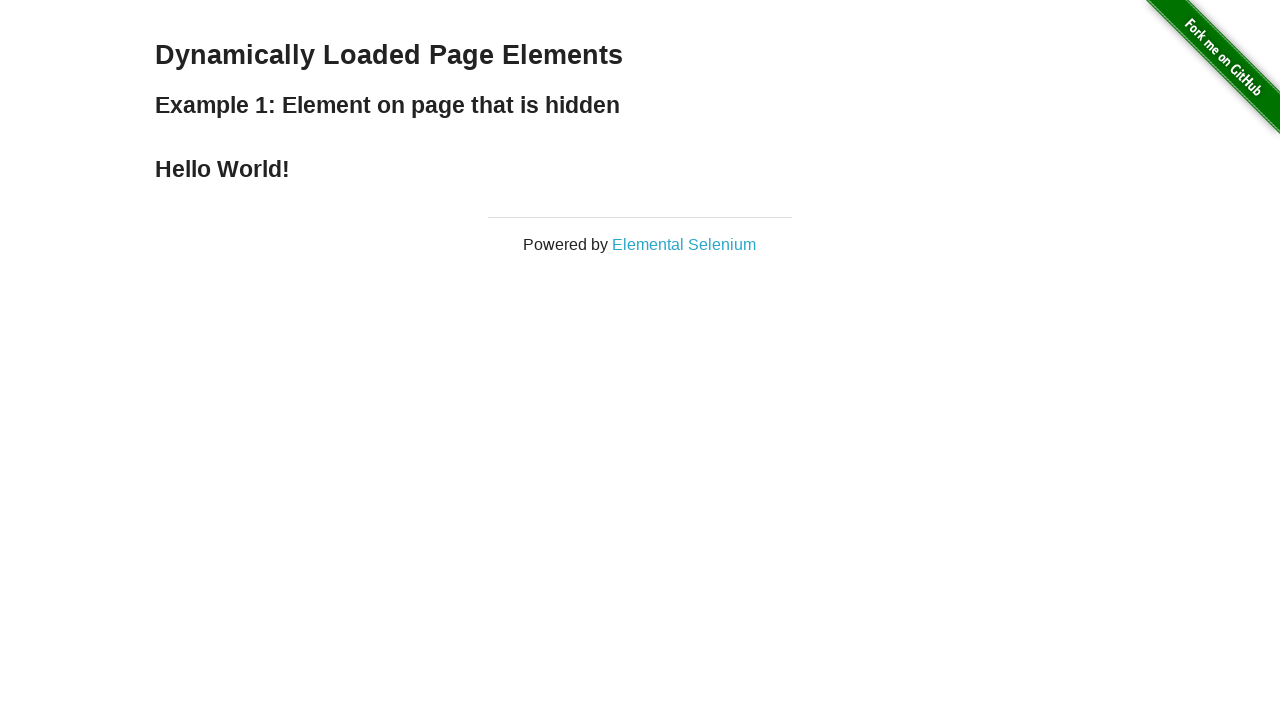

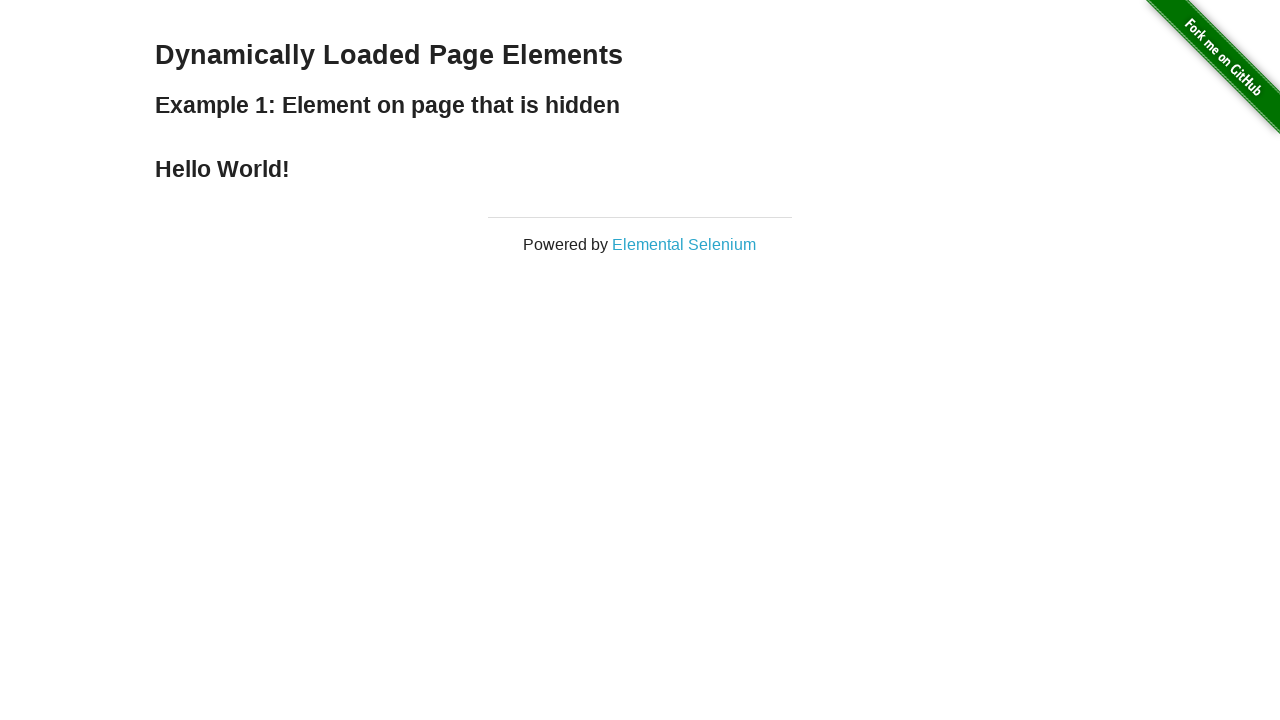